Tests drag and drop functionality on the jQuery UI droppable demo page by dragging an element and dropping it onto a target area

Starting URL: https://jqueryui.com/droppable/

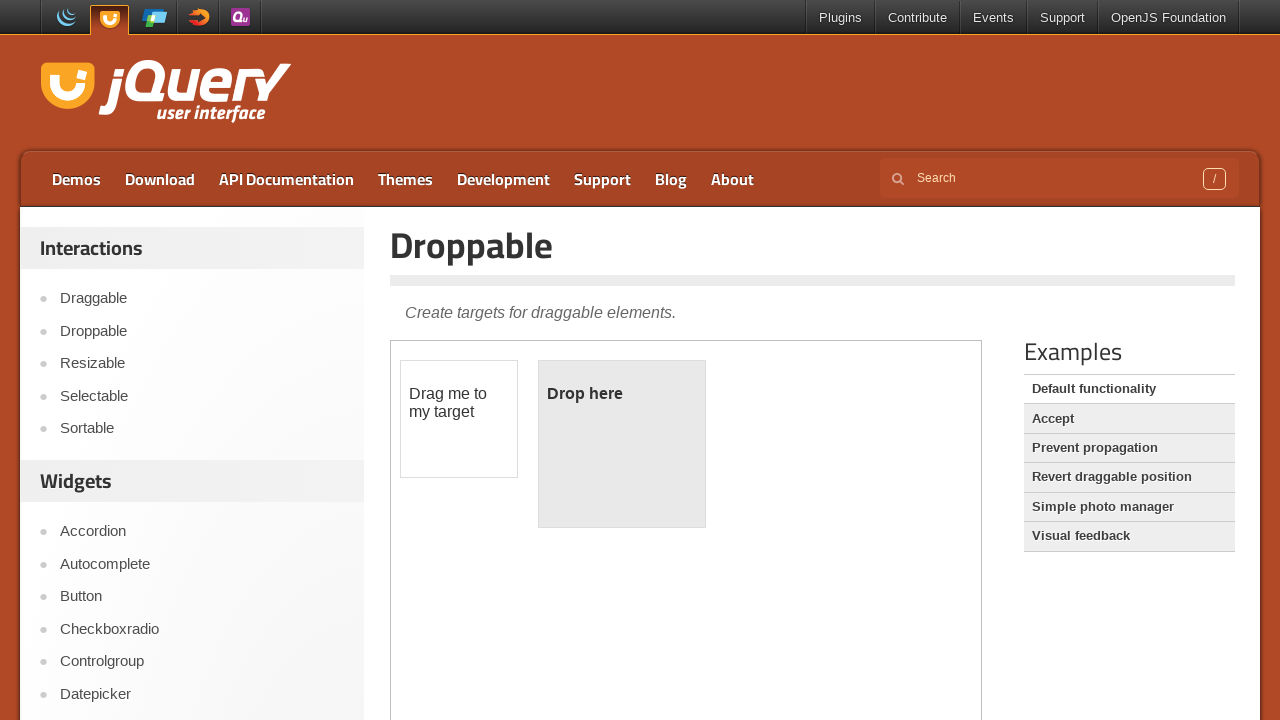

Navigated to jQuery UI droppable demo page
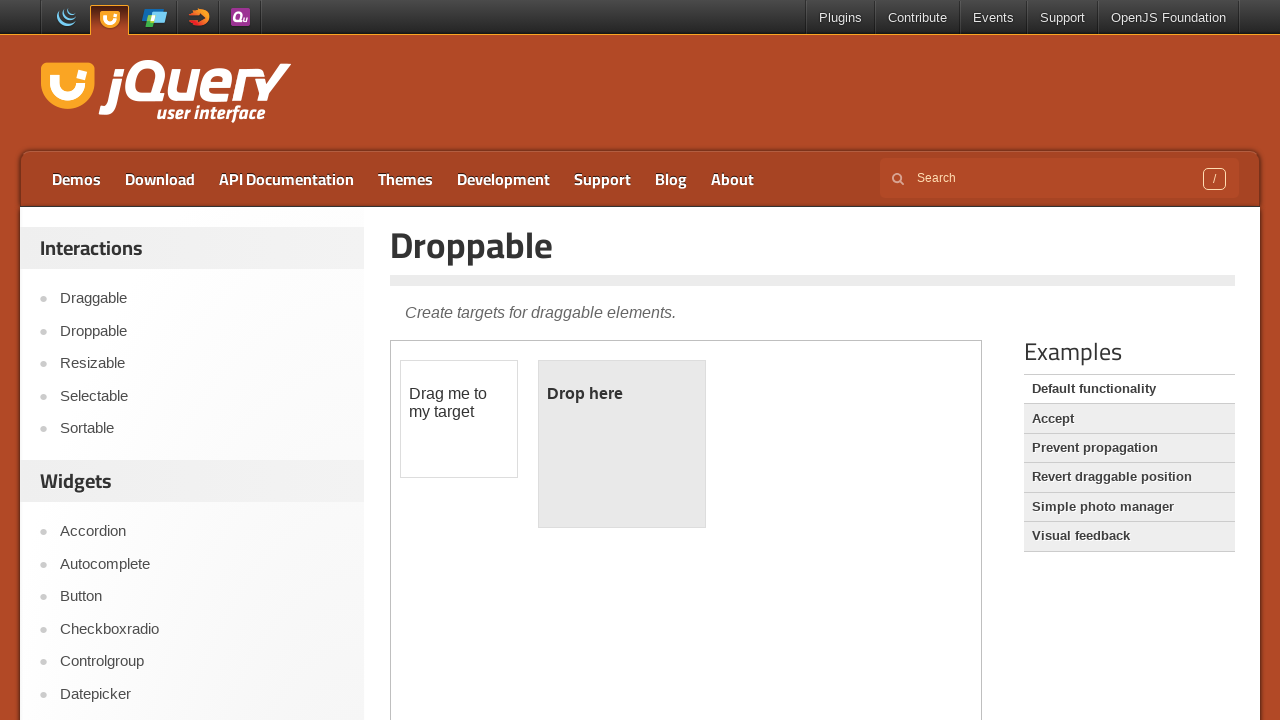

Dragged draggable element and dropped it onto droppable target area at (622, 444)
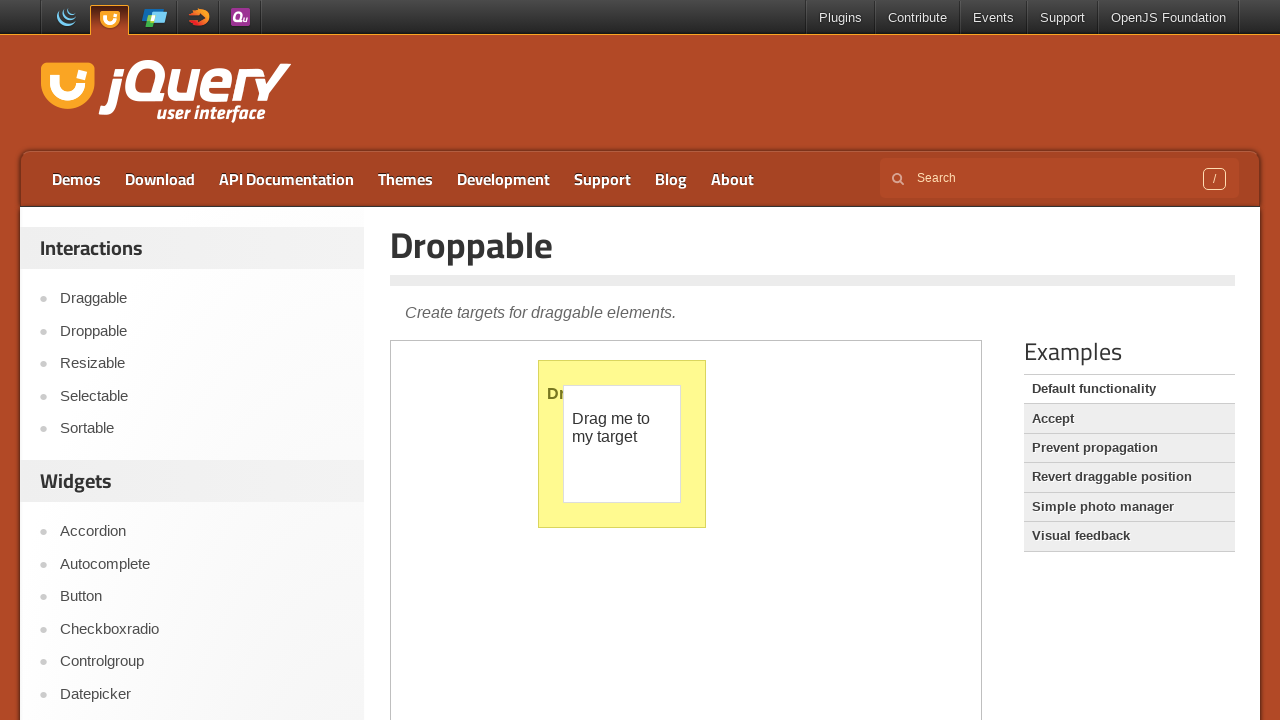

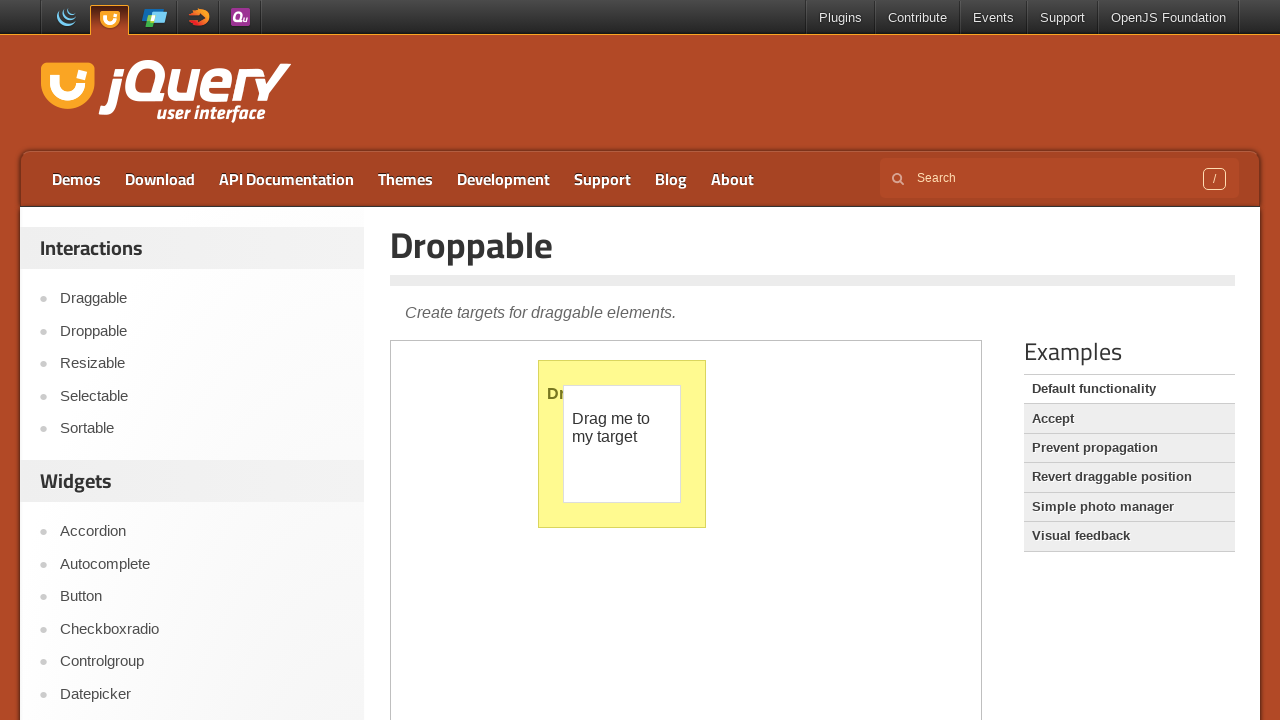